Tests browser tab handling by opening a new tab, navigating to a second URL, and switching back to the original parent window/tab.

Starting URL: https://www.codehelp.in/

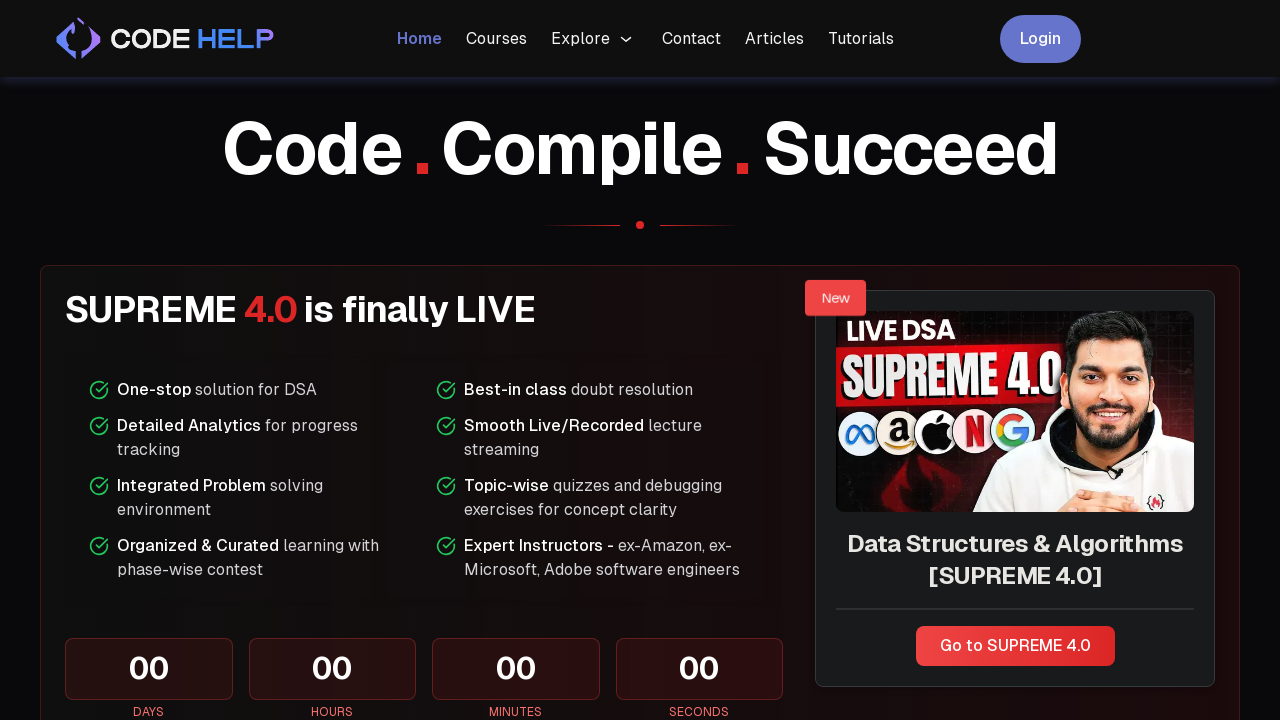

Stored reference to parent page (original tab with https://www.codehelp.in/)
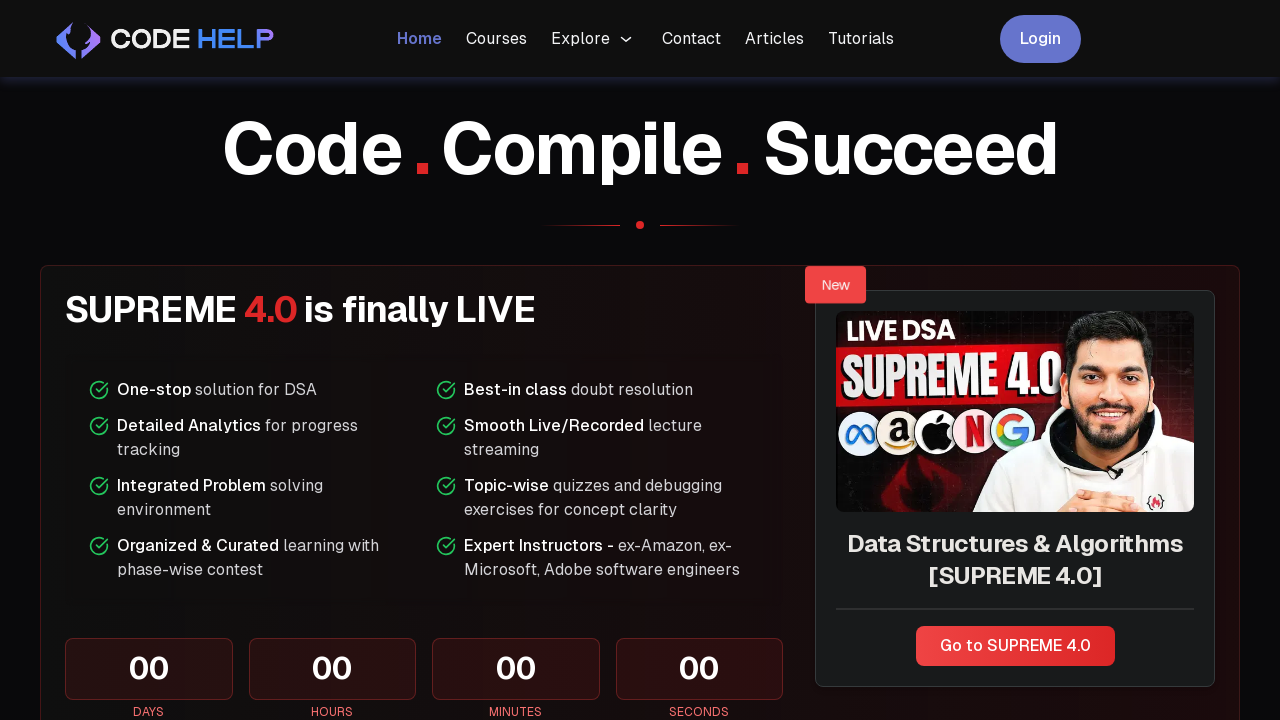

Opened a new tab
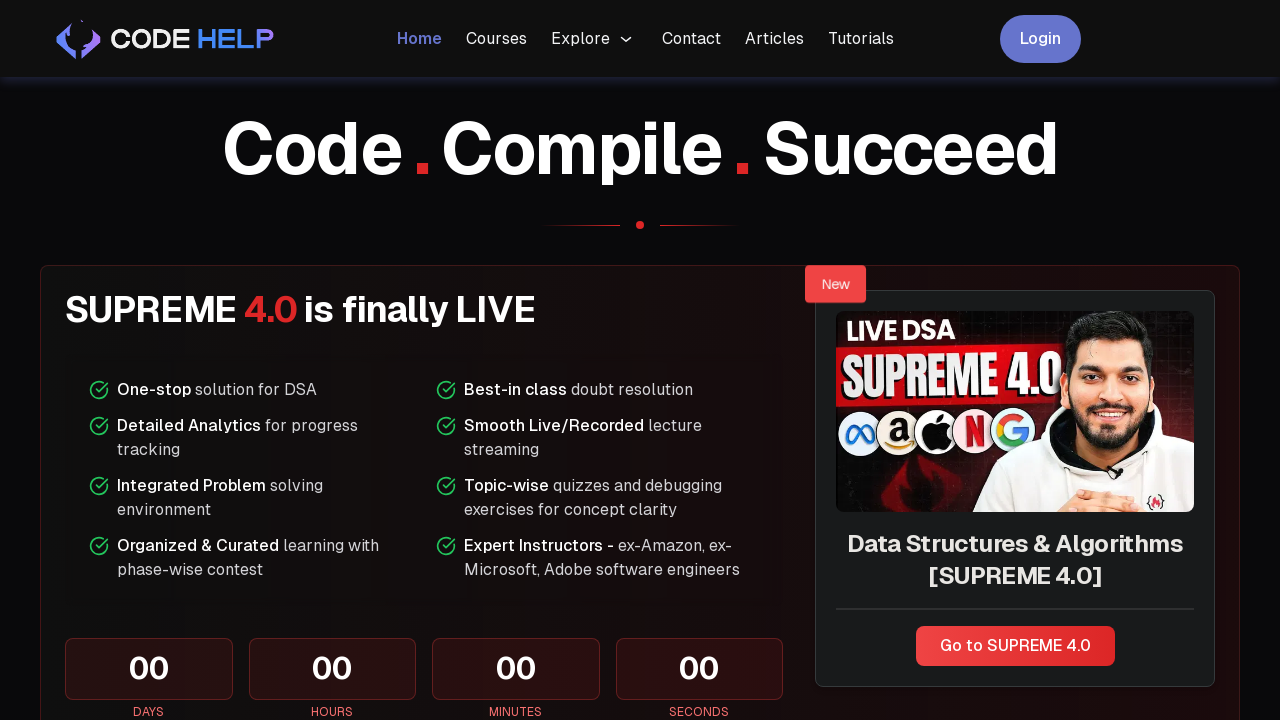

Navigated to https://www.spacex.com/ in the new tab
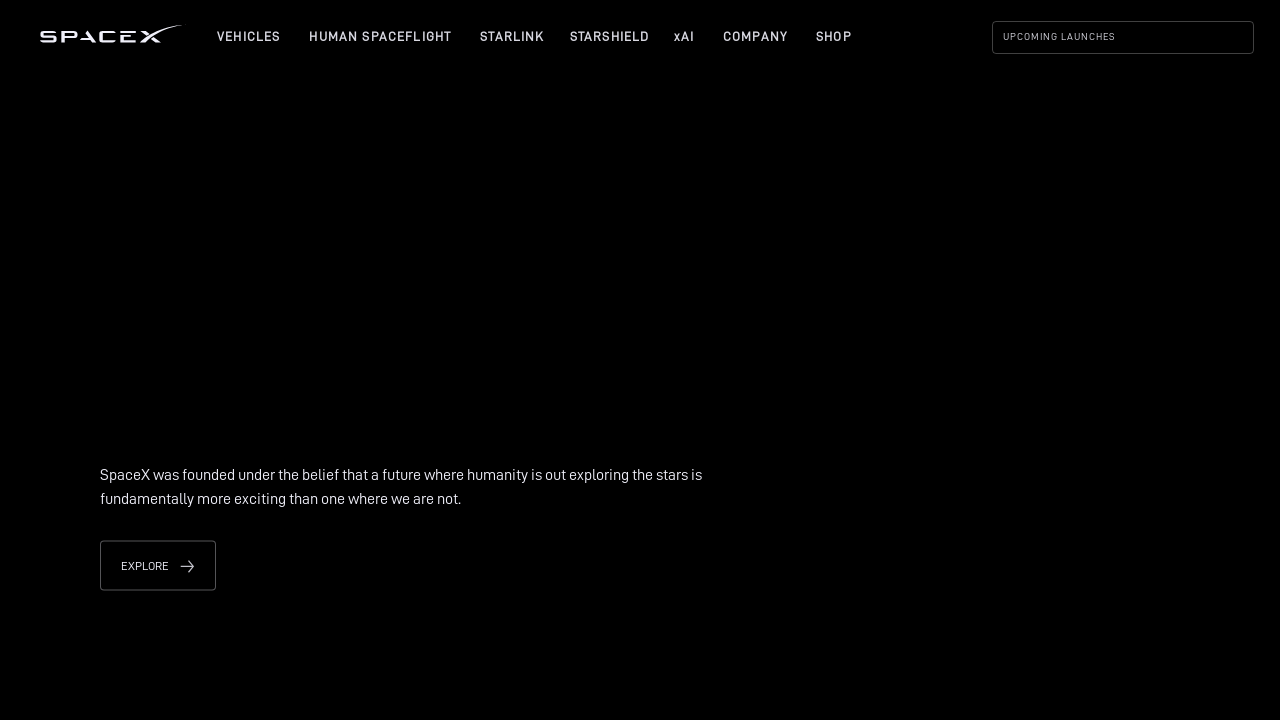

Switched back to parent tab (https://www.codehelp.in/)
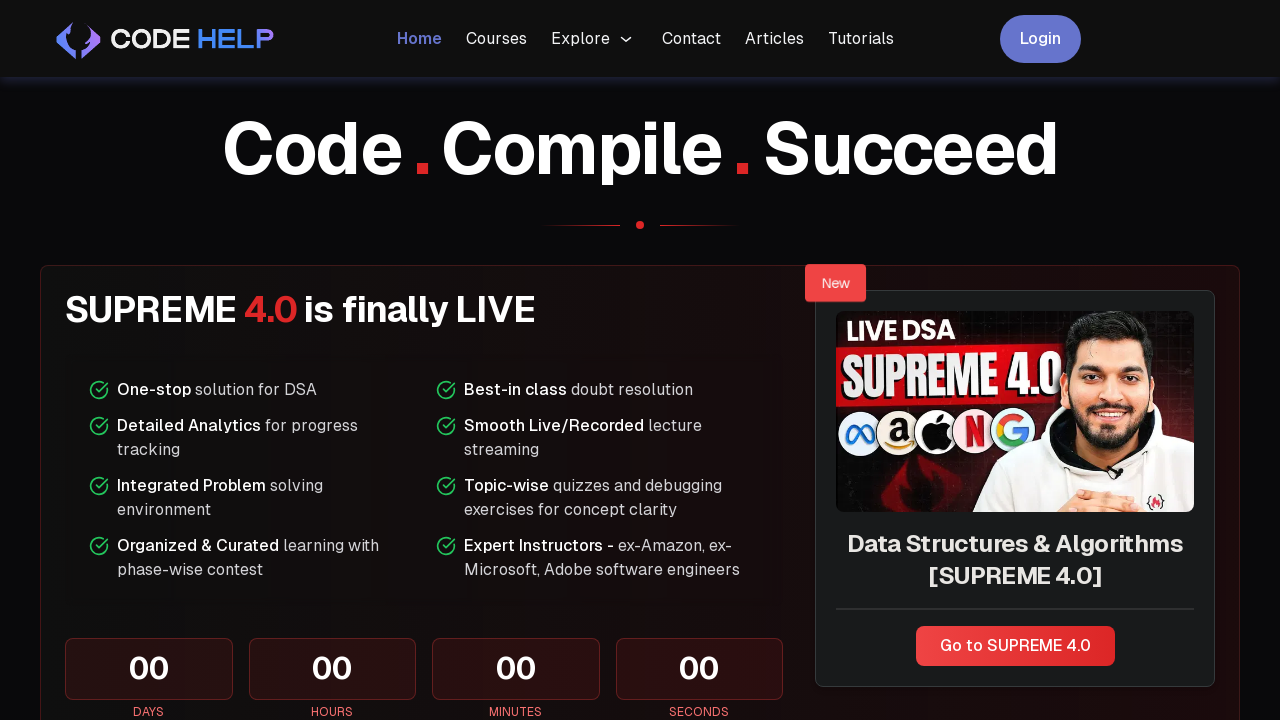

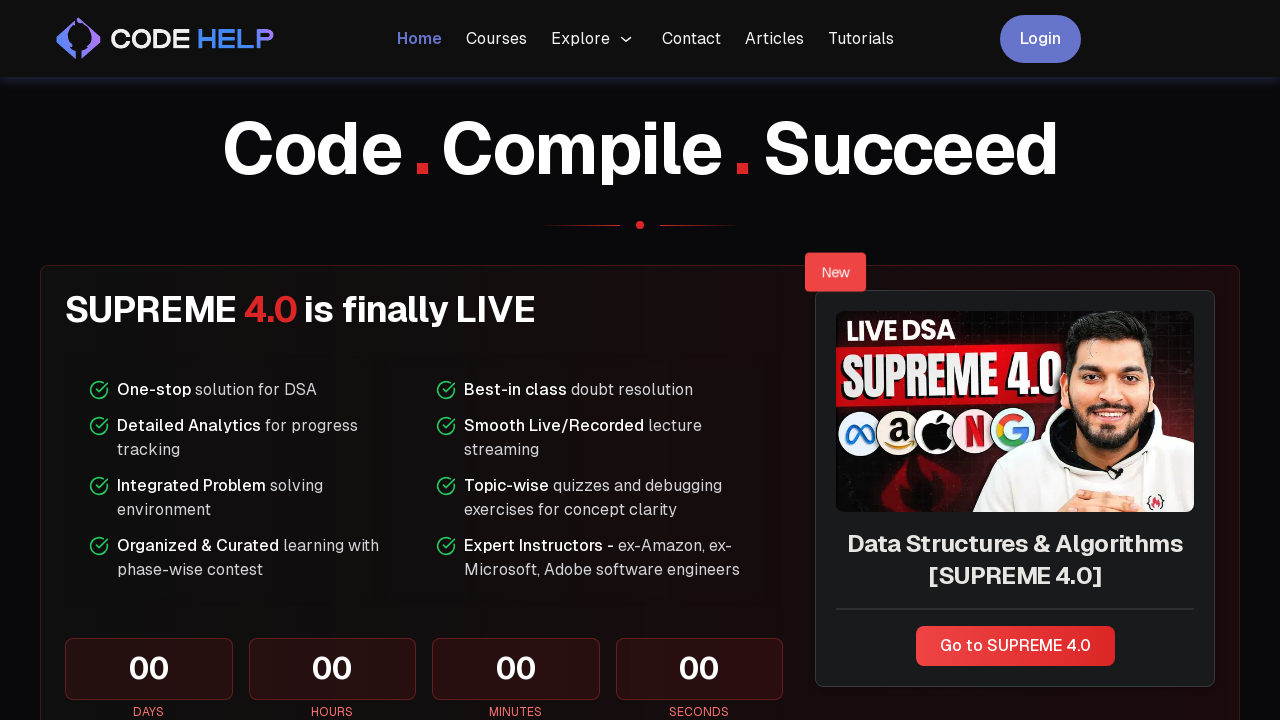